Tests that the Clear completed button displays with correct text when items are completed

Starting URL: https://demo.playwright.dev/todomvc

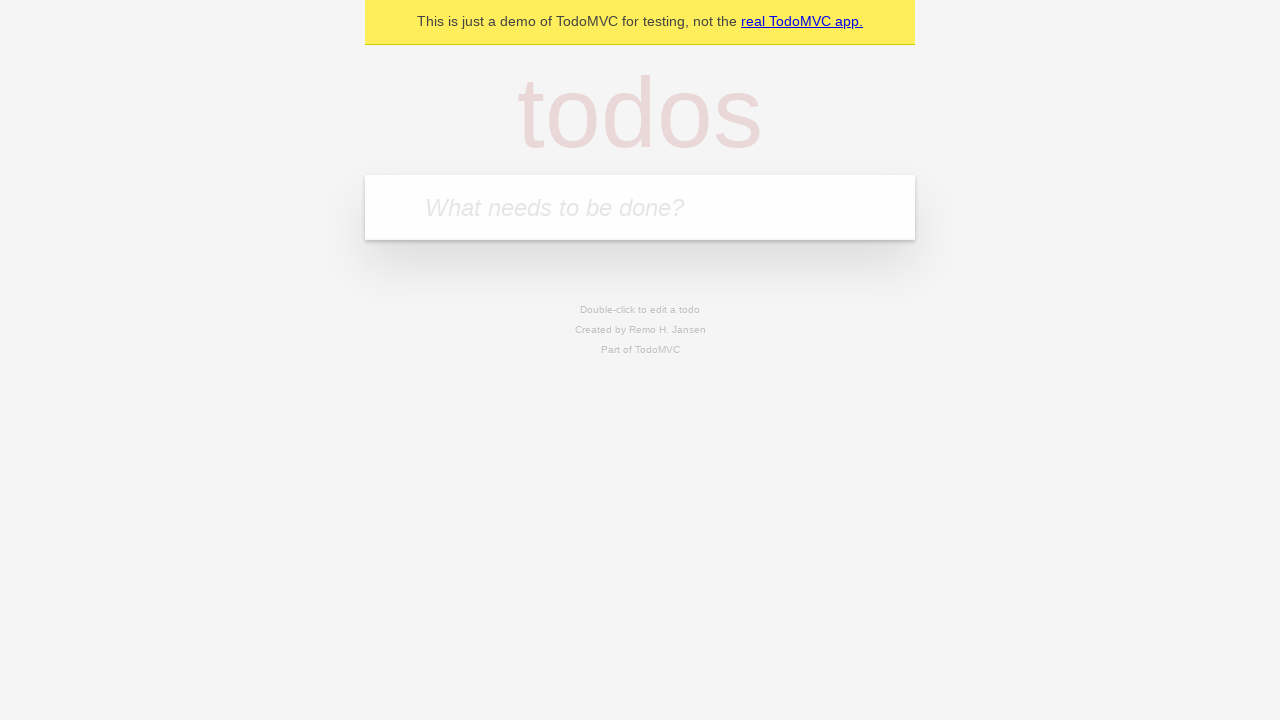

Filled todo input with 'buy some cheese' on internal:attr=[placeholder="What needs to be done?"i]
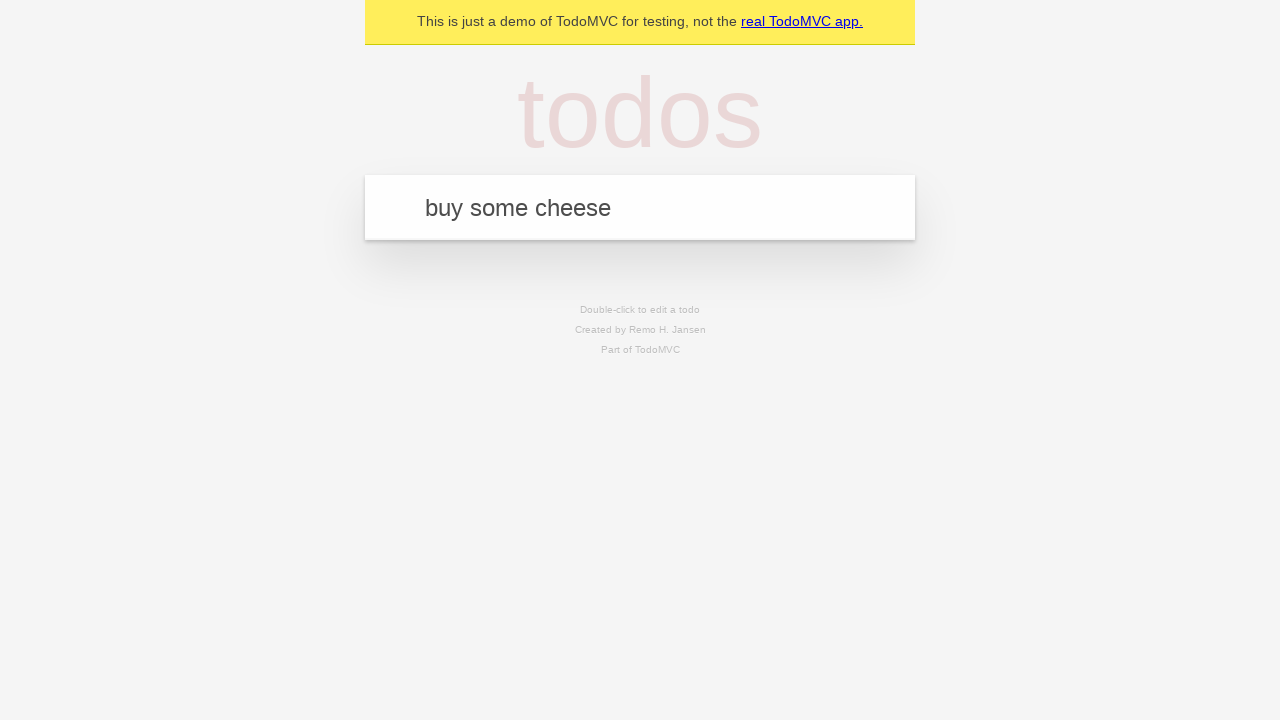

Pressed Enter to create first todo item on internal:attr=[placeholder="What needs to be done?"i]
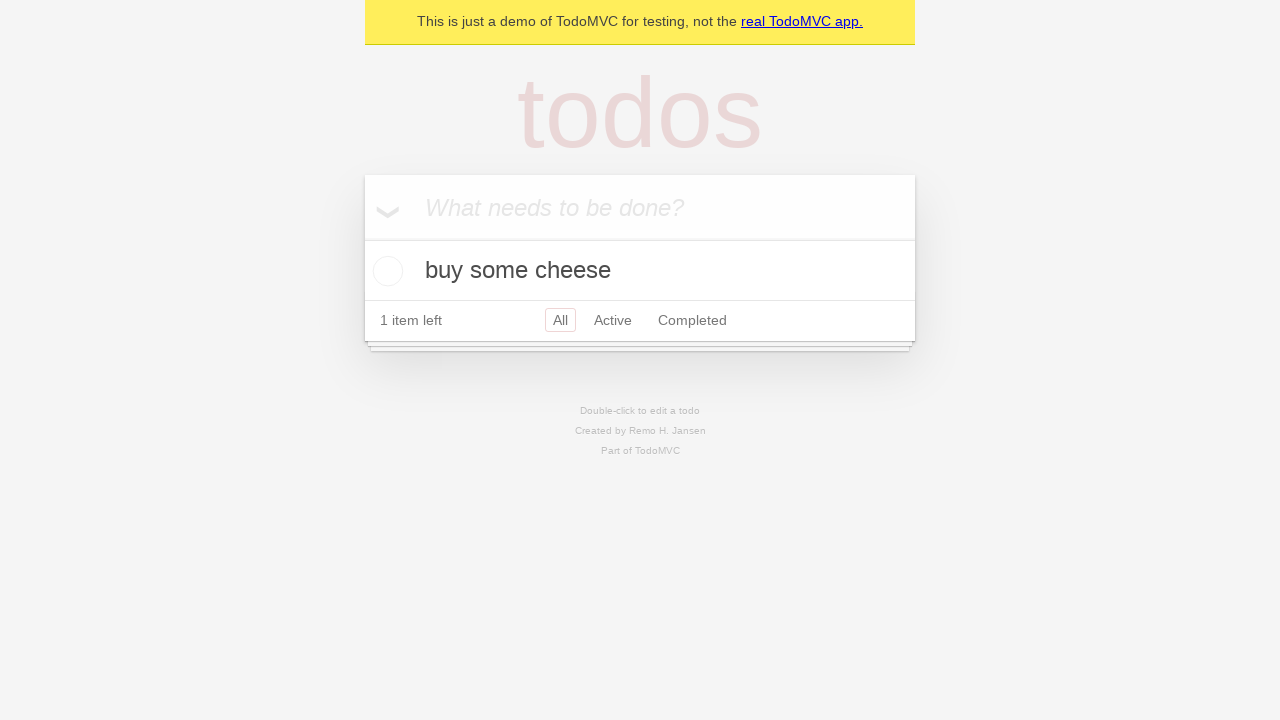

Filled todo input with 'feed the cat' on internal:attr=[placeholder="What needs to be done?"i]
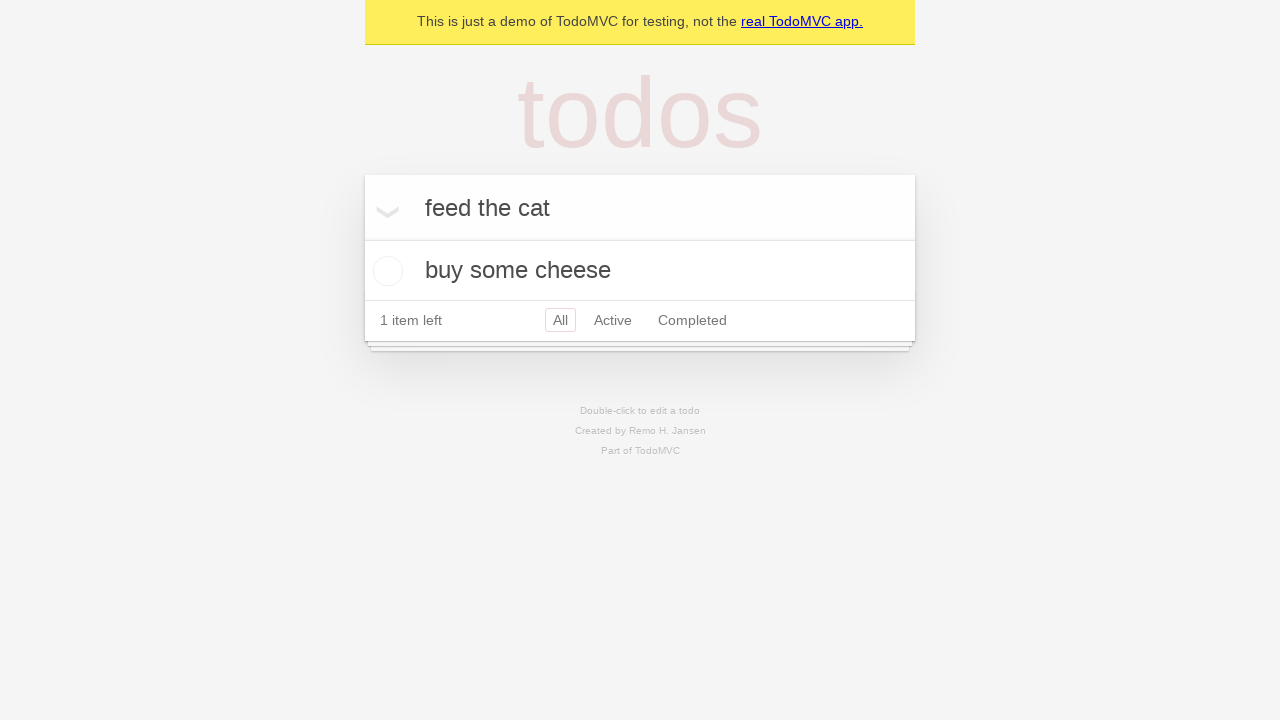

Pressed Enter to create second todo item on internal:attr=[placeholder="What needs to be done?"i]
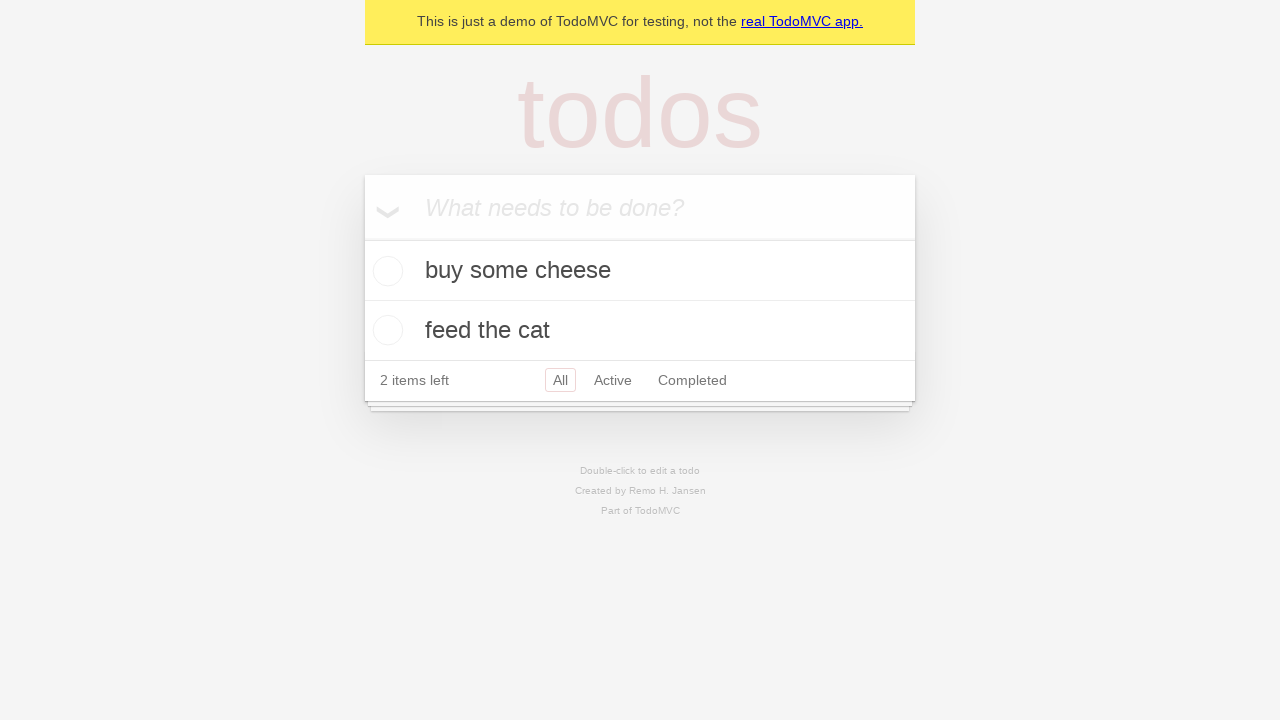

Filled todo input with 'book a doctors appointment' on internal:attr=[placeholder="What needs to be done?"i]
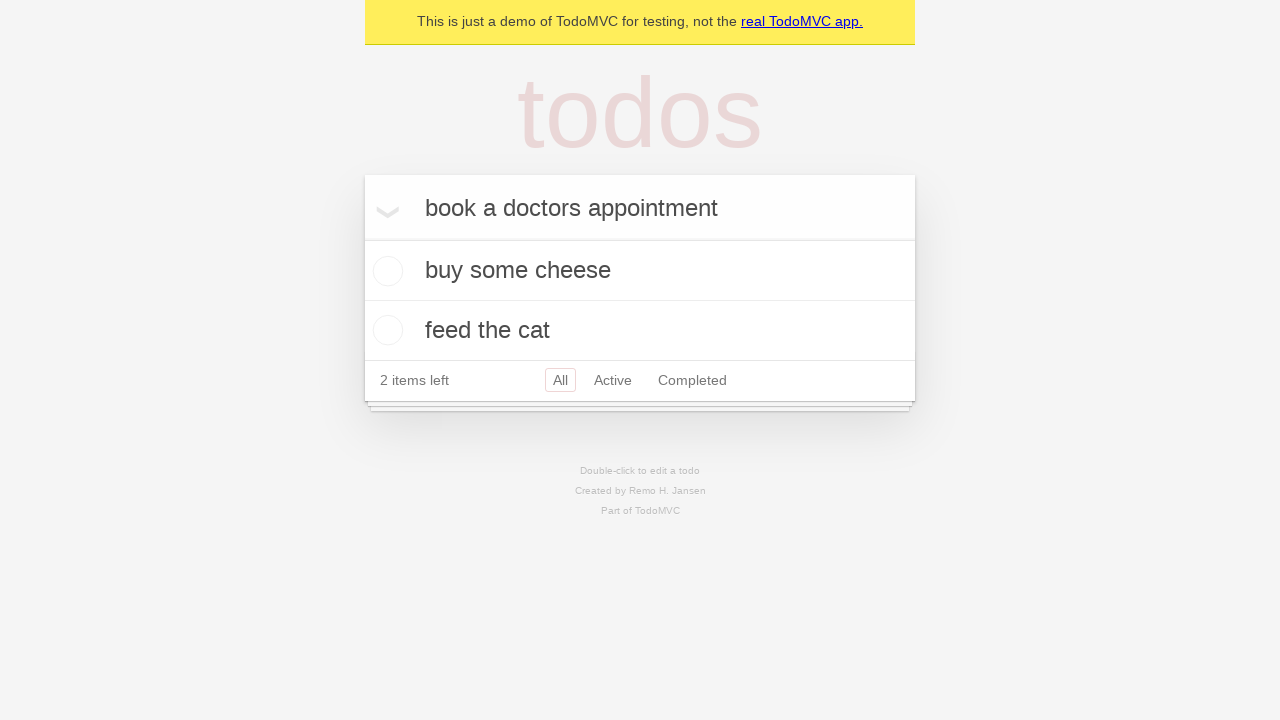

Pressed Enter to create third todo item on internal:attr=[placeholder="What needs to be done?"i]
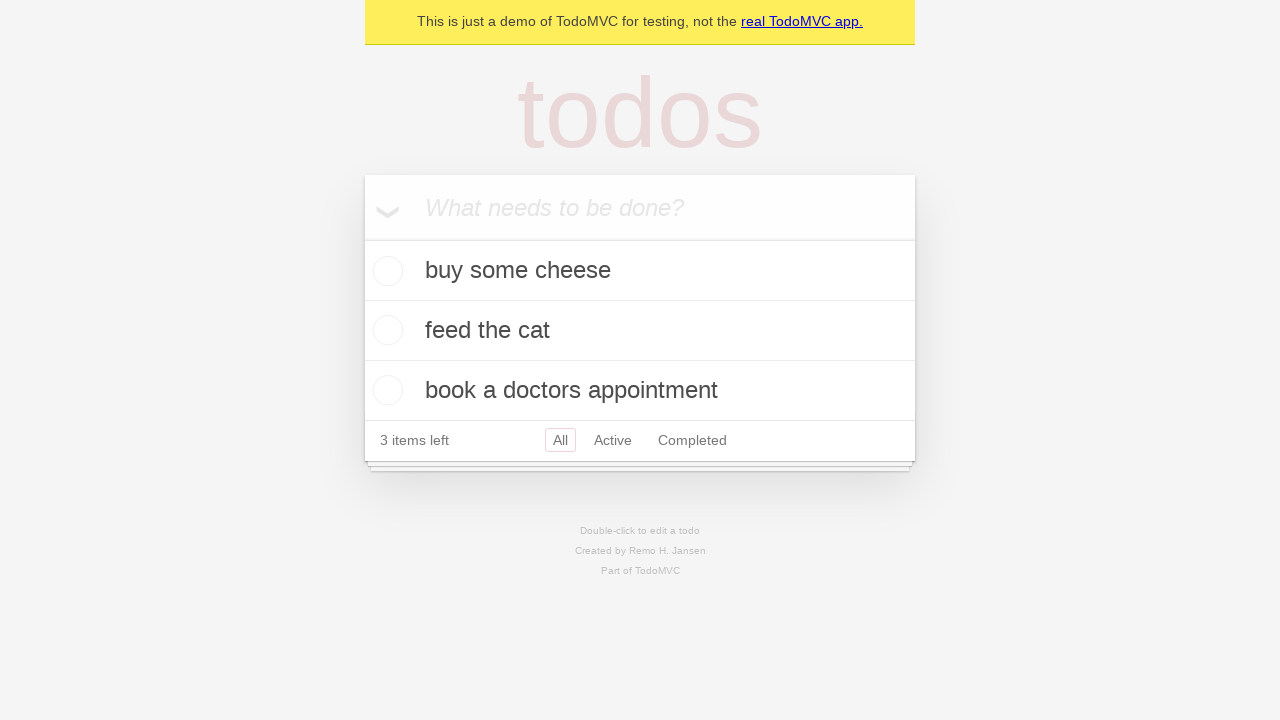

Checked the first todo item as completed at (385, 271) on .todo-list li .toggle >> nth=0
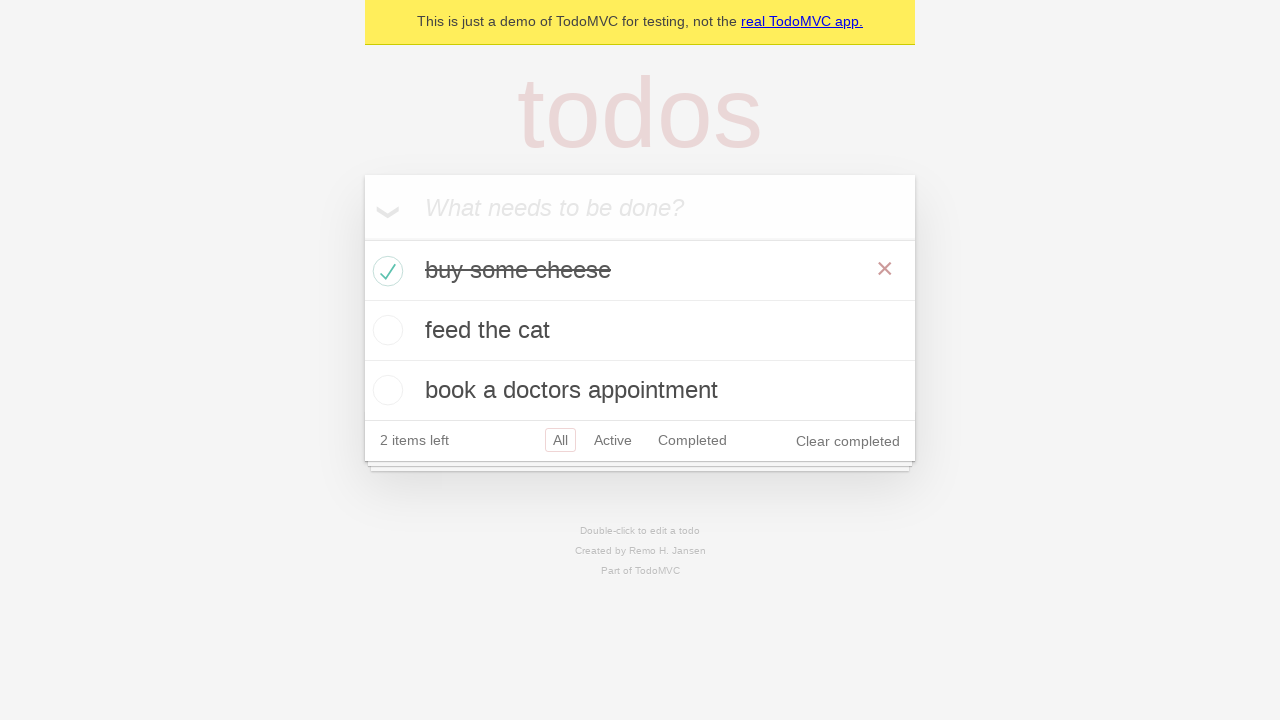

Clear completed button appeared on page
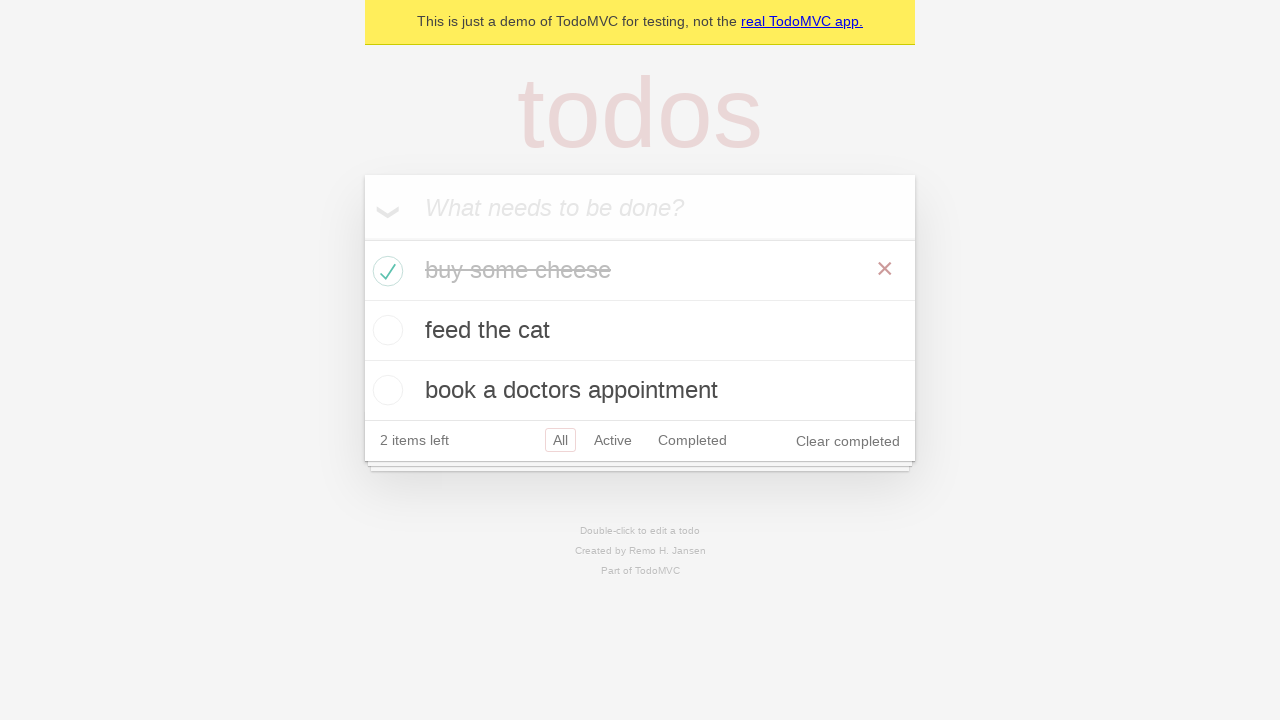

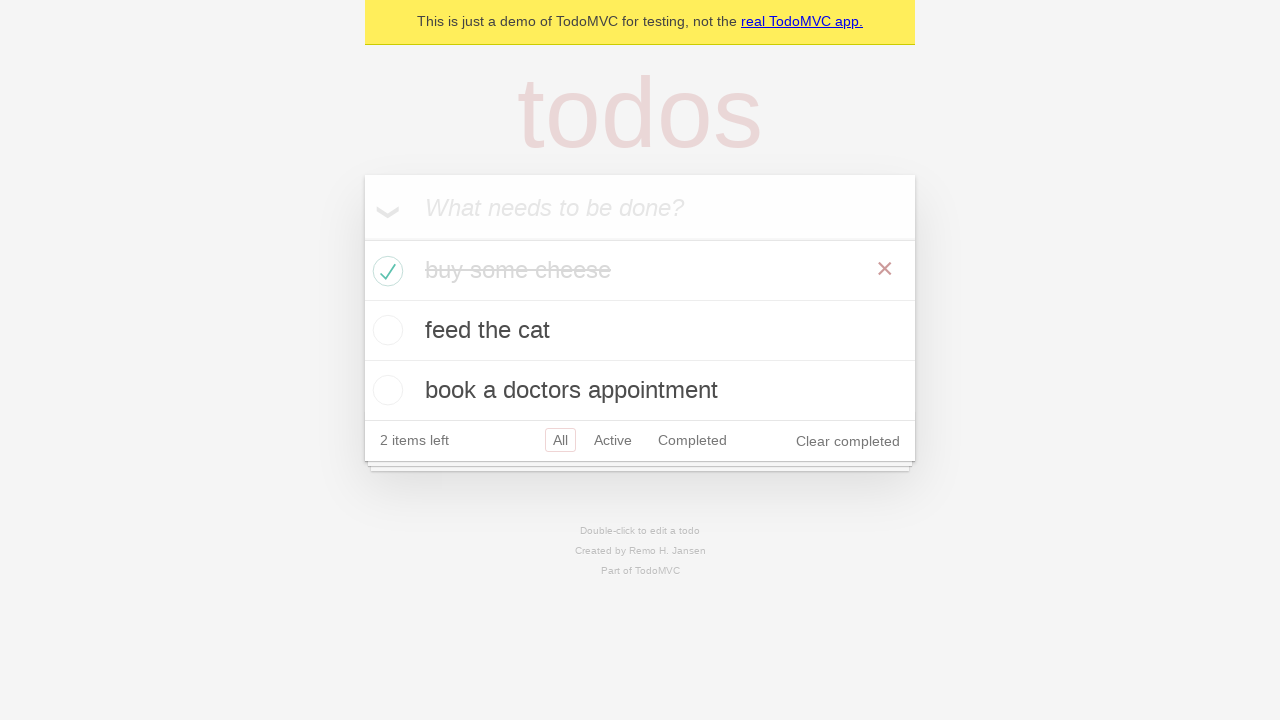